Tests clicking the Next - Steer Gemma button after skipping analyze

Starting URL: https://neuronpedia.org/gemma-scope#analyze

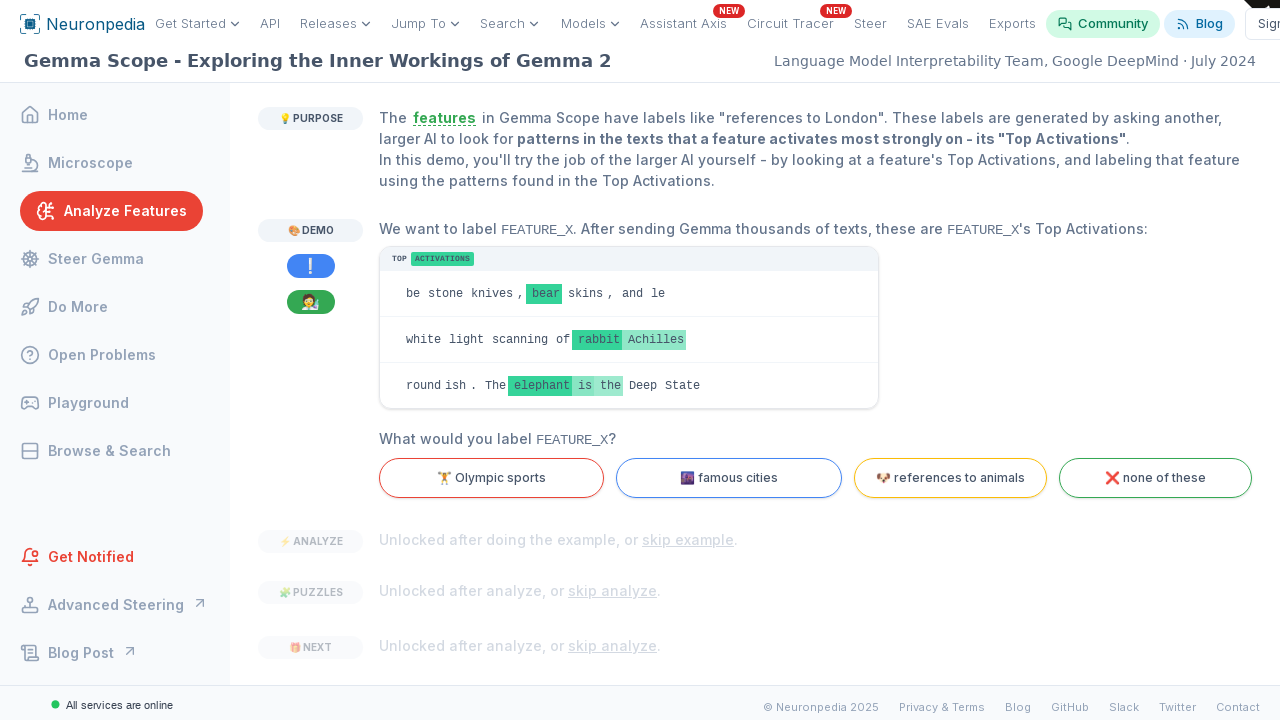

Clicked 'skip analyze' button to unlock next button at (612, 646) on internal:text="skip analyze"i >> nth=1
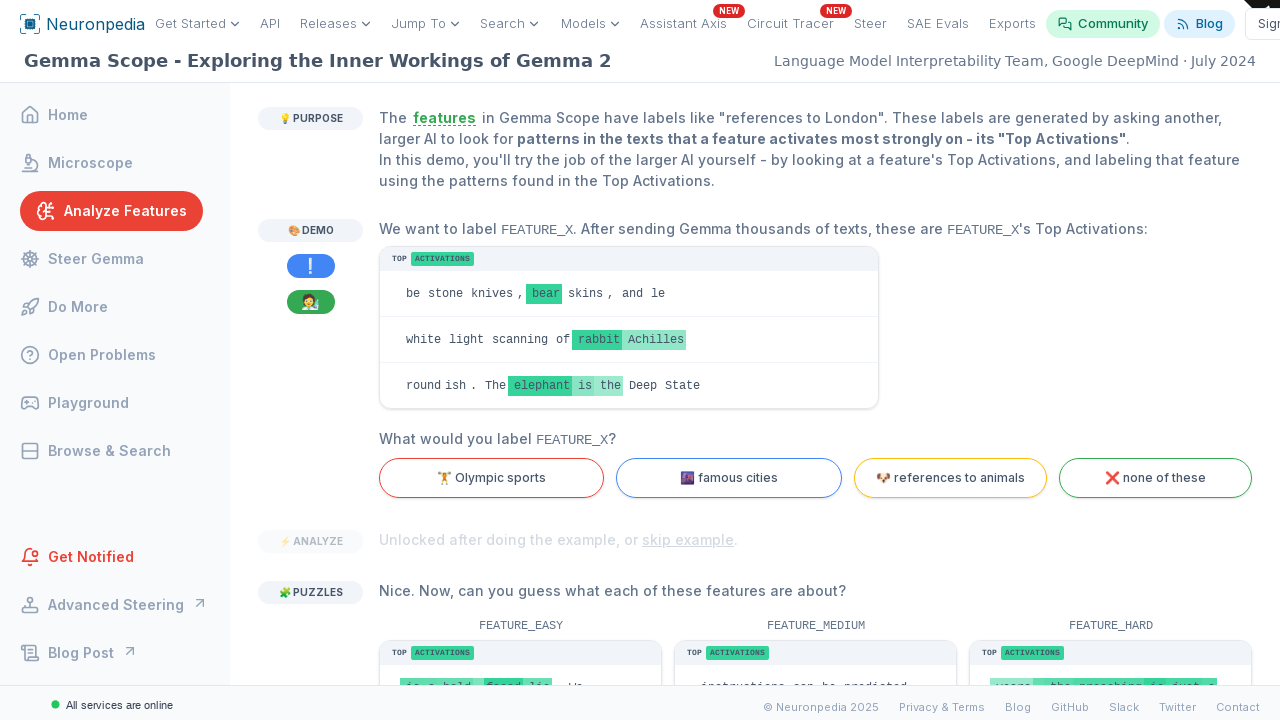

Clicked 'Next - Steer Gemma' button at (484, 540) on internal:text=" Next - Steer Gemma"i
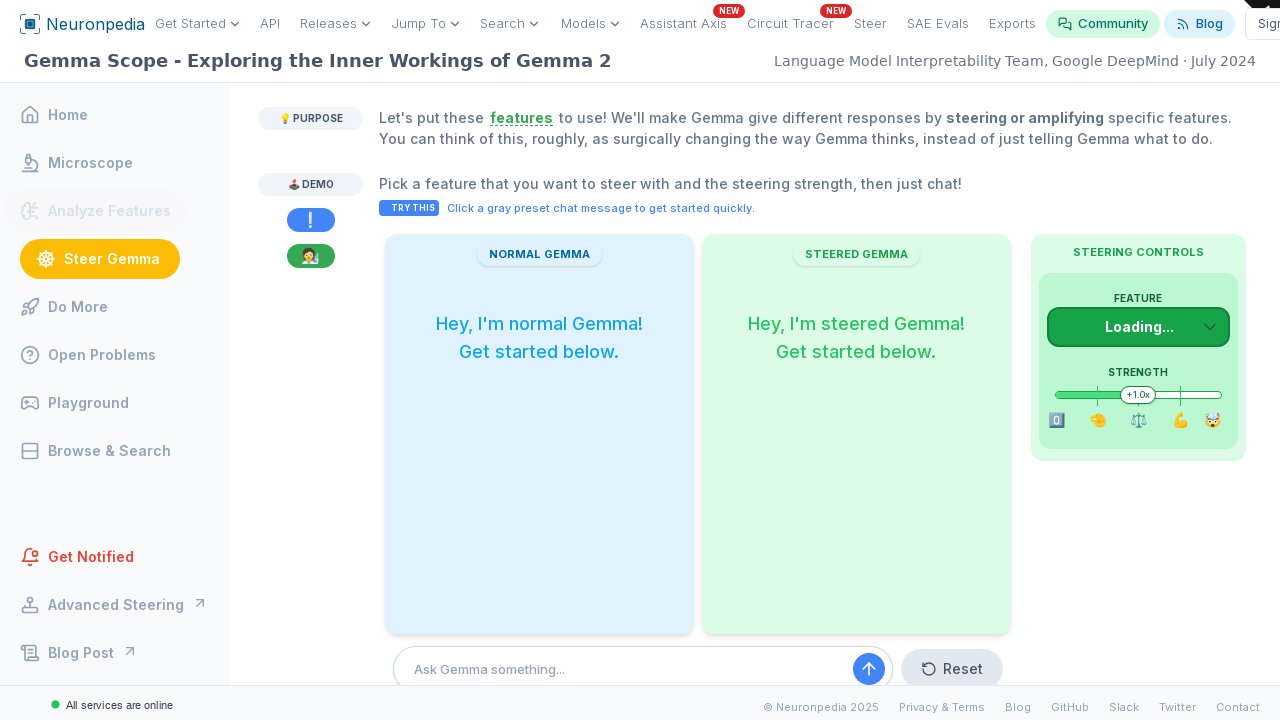

Verified URL changed to gemma-scope#steer section
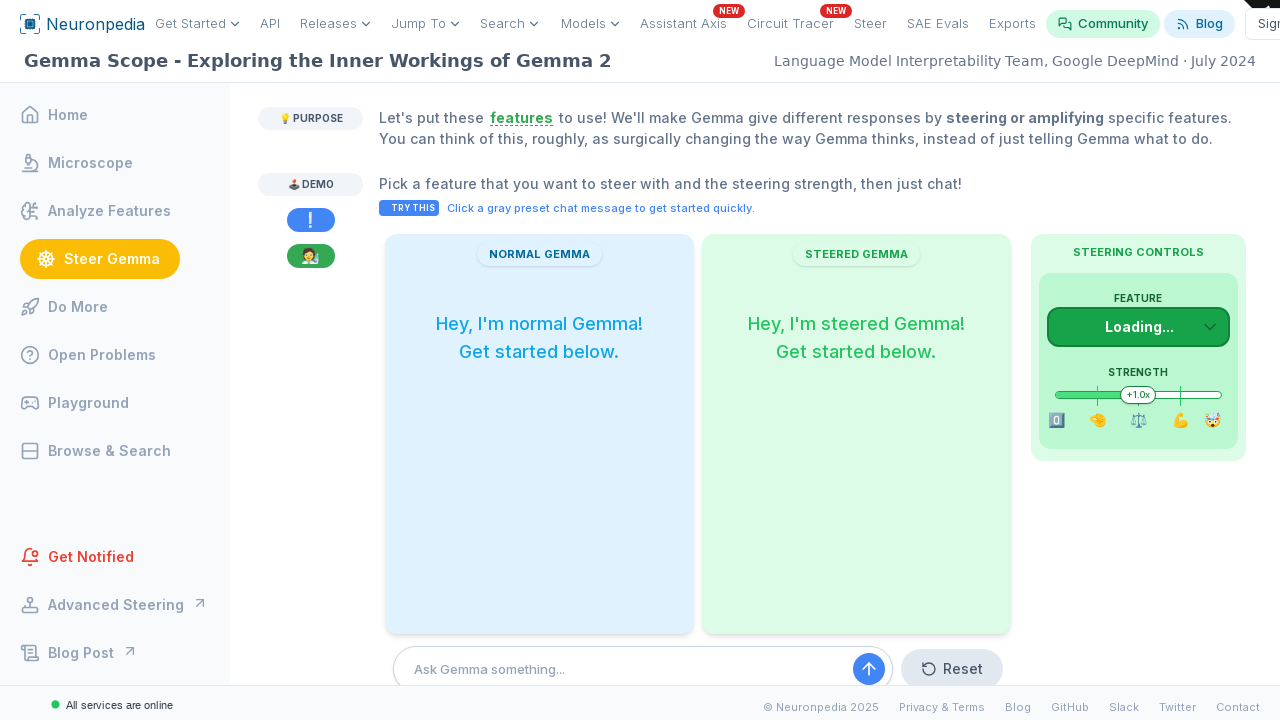

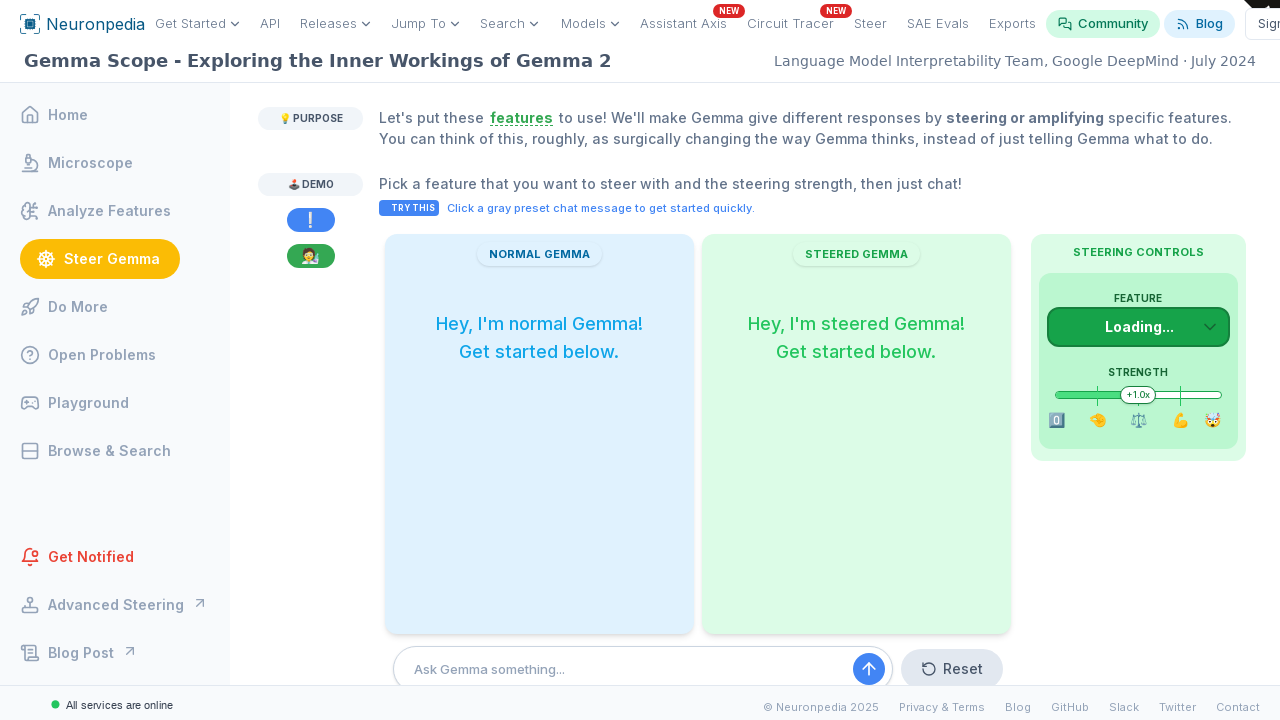